Tests registration form validation with an invalid email format and verifies email validation error messages are displayed.

Starting URL: https://alada.vn/tai-khoan/dang-ky.html

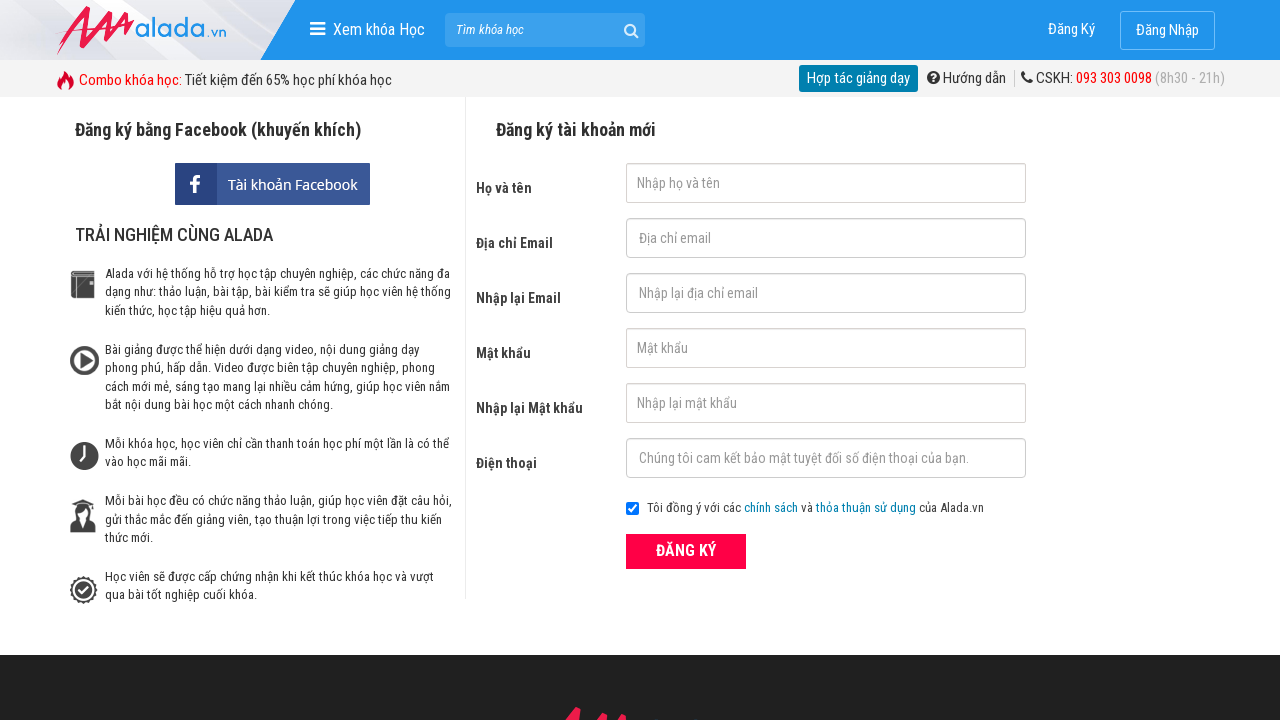

Filled first name field with 'Jon' on input#txtFirstname
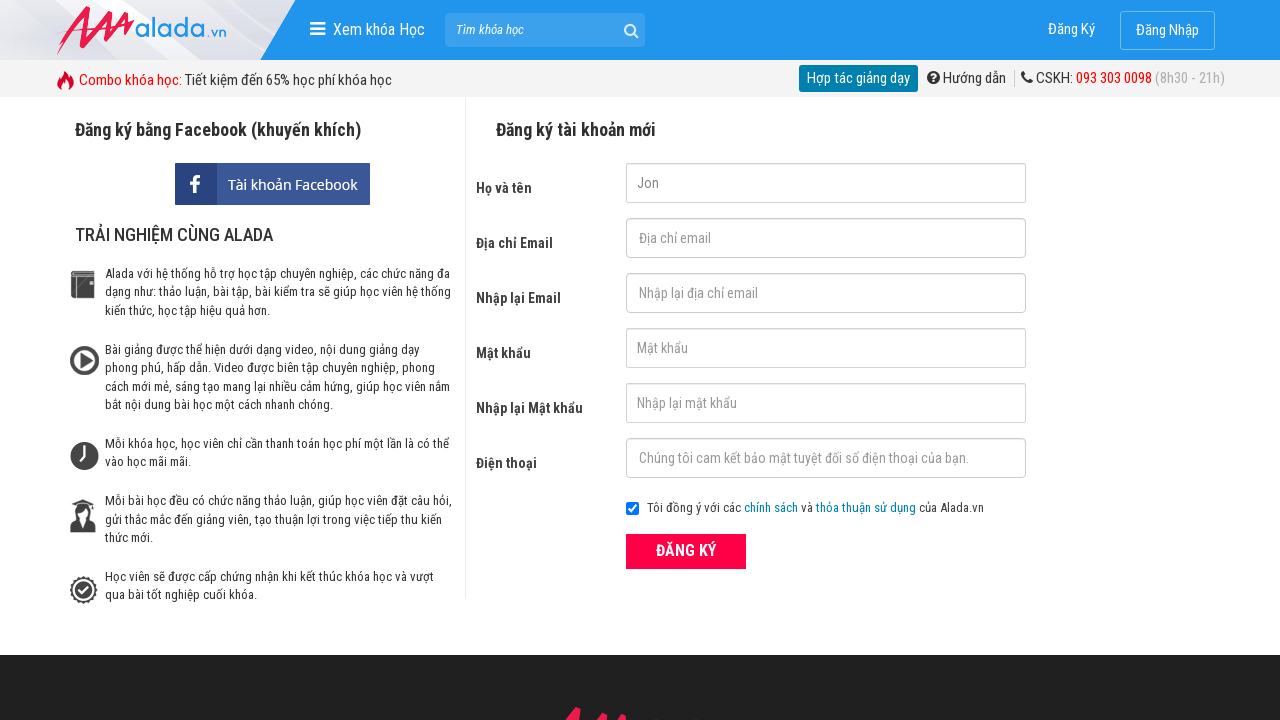

Filled email field with invalid format 'Jon@ken@us' on input#txtEmail
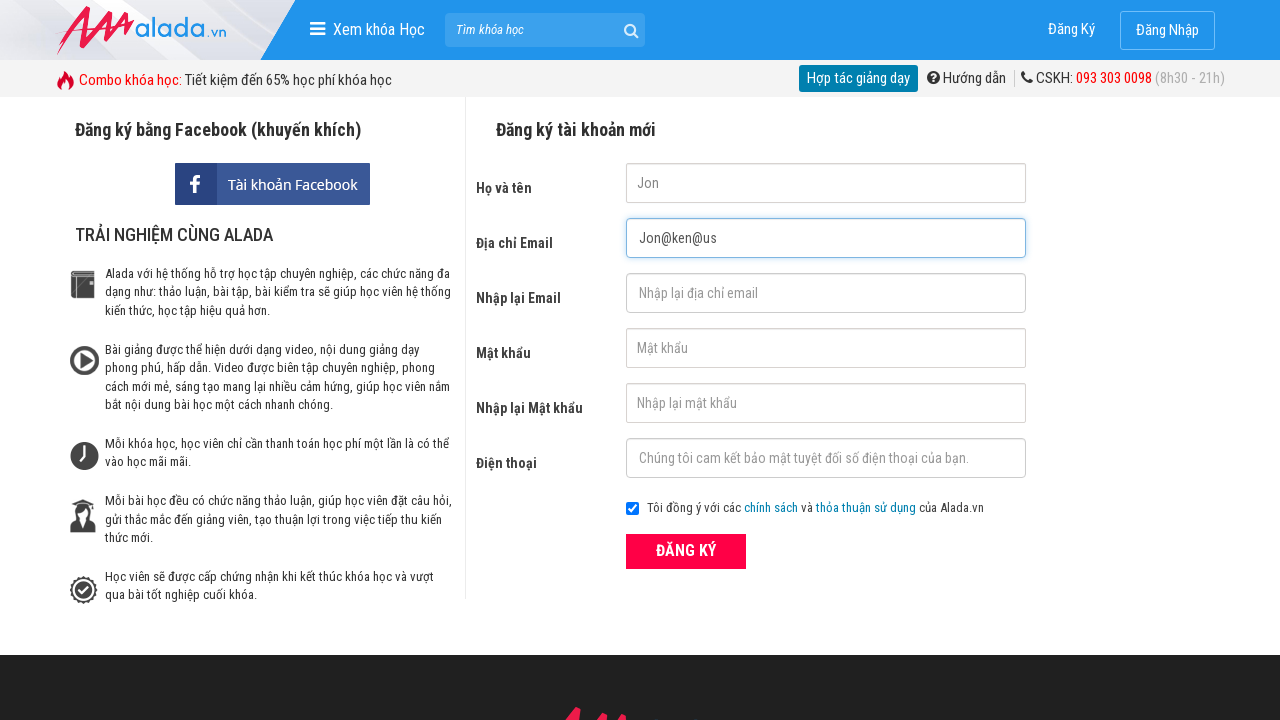

Filled confirm email field with invalid format 'Jon@ken@us' on input#txtCEmail
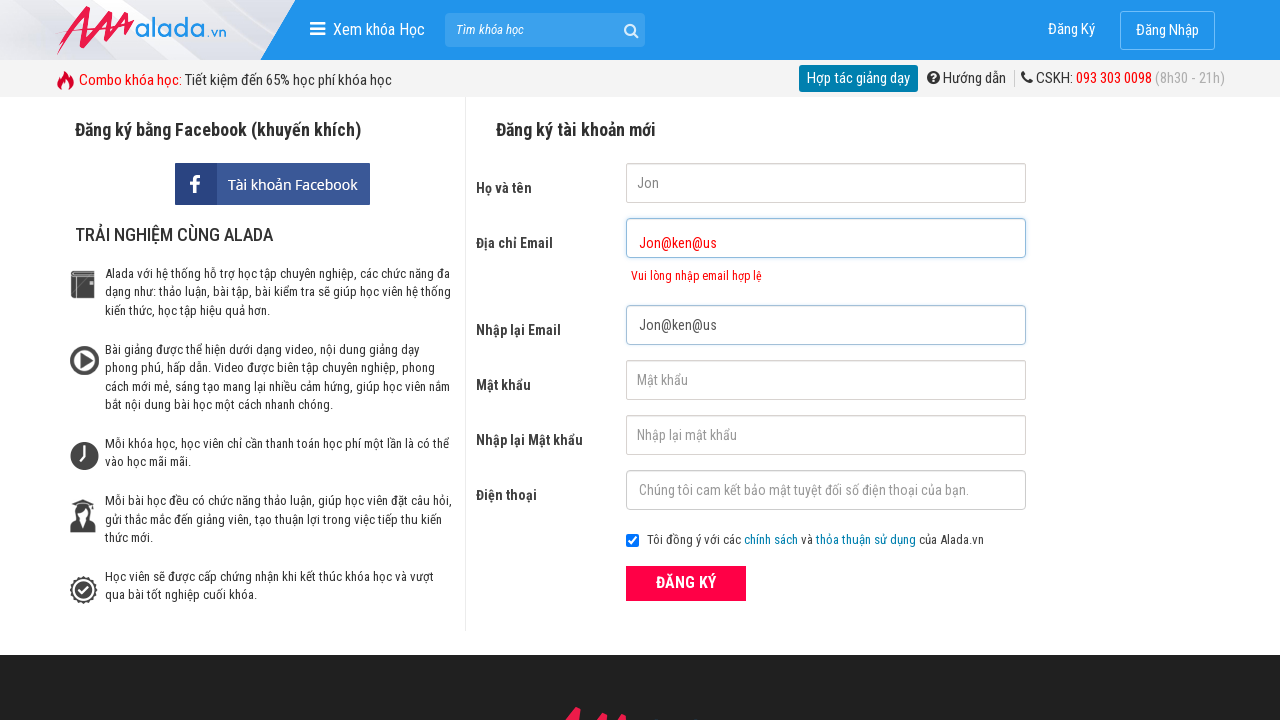

Filled password field with '123456' on input#txtPassword
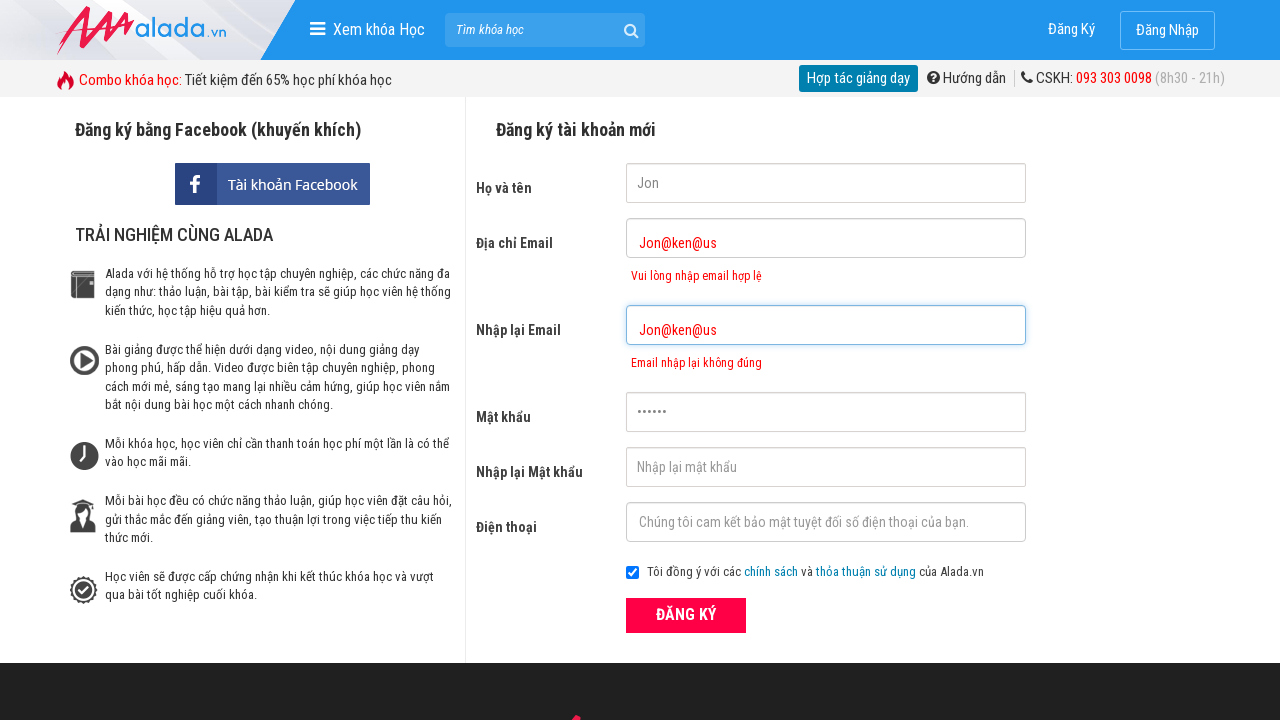

Filled confirm password field with '123456' on input#txtCPassword
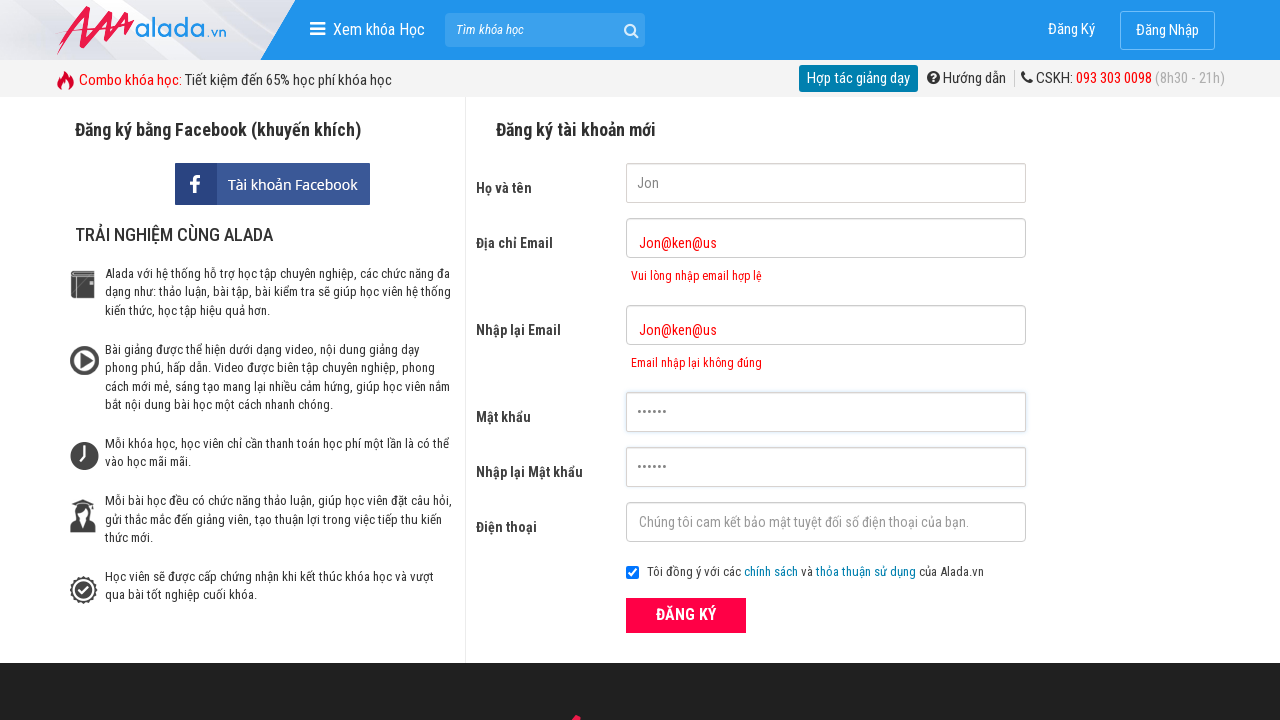

Filled phone field with '0987654321' on input#txtPhone
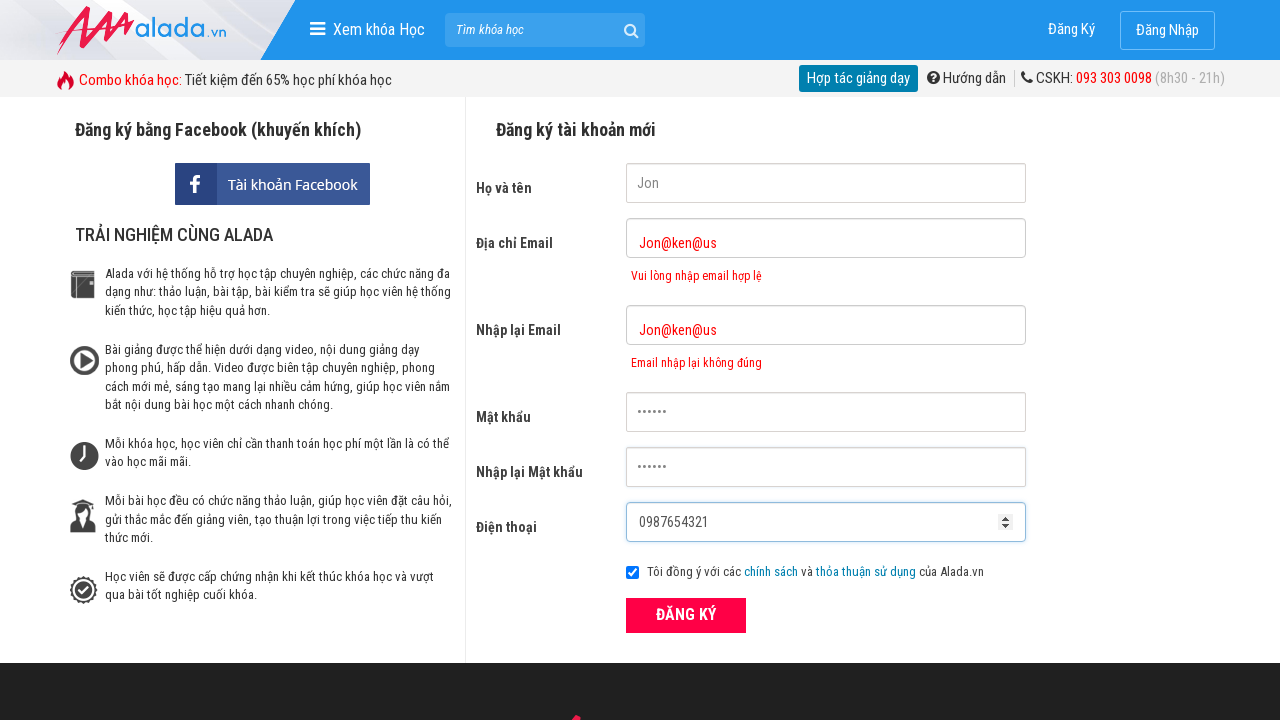

Clicked register button to submit form at (686, 615) on div.frmRegister button.btn_pink_sm
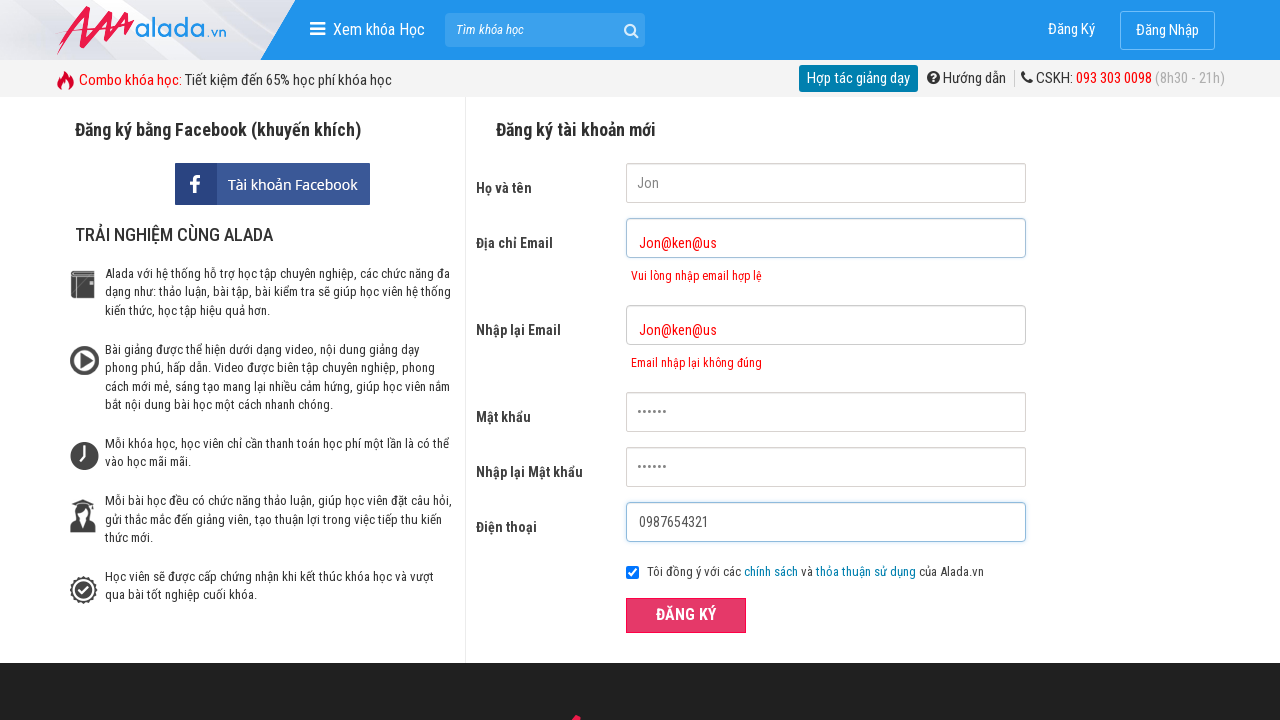

Email validation error message appeared
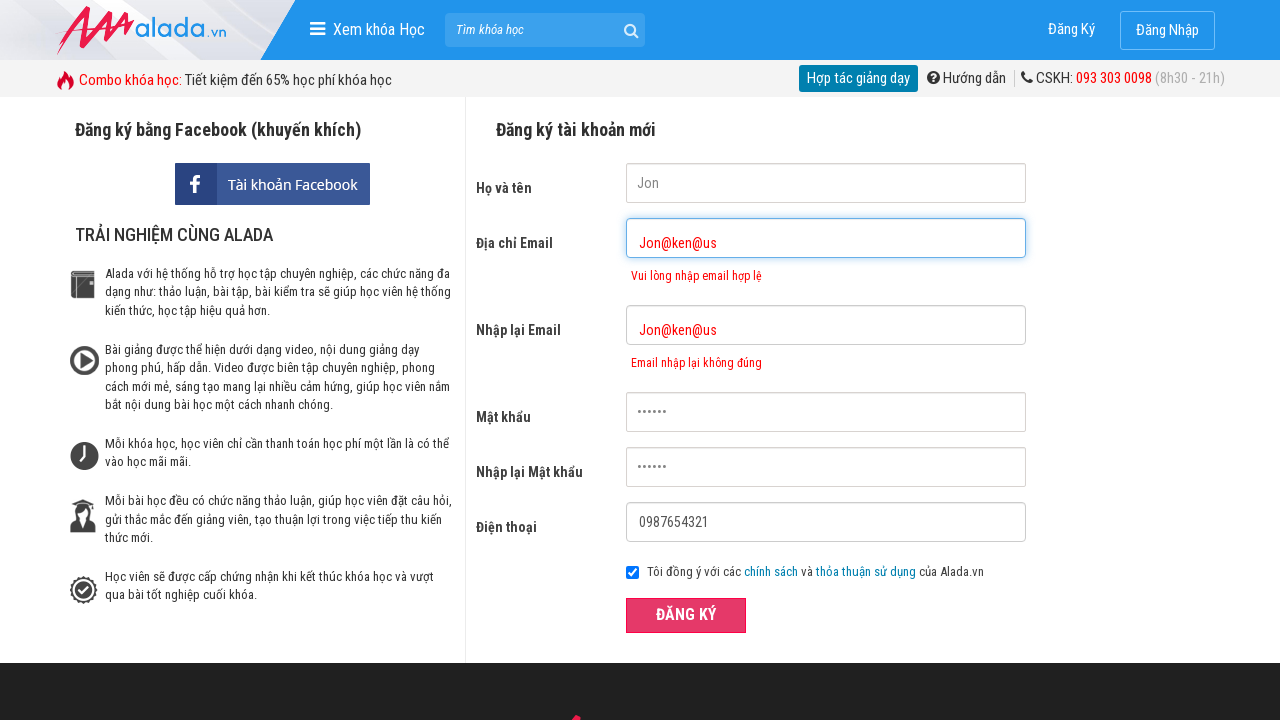

Confirm email validation error message appeared
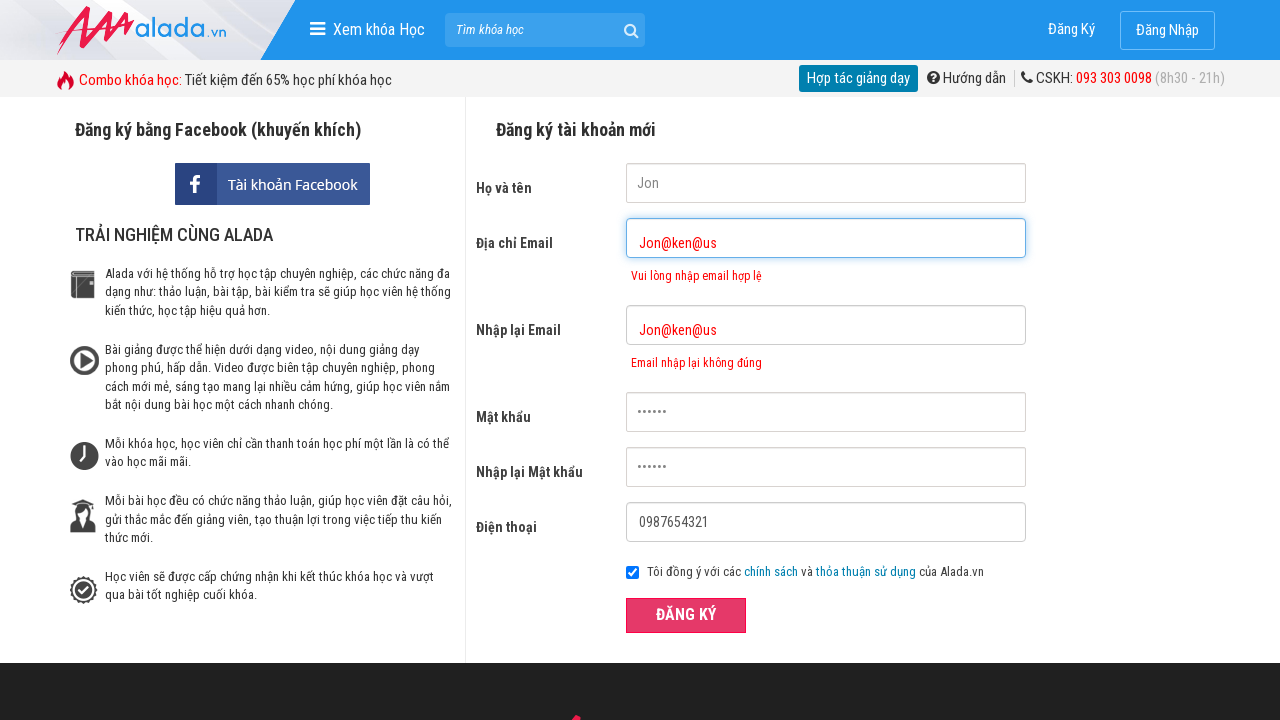

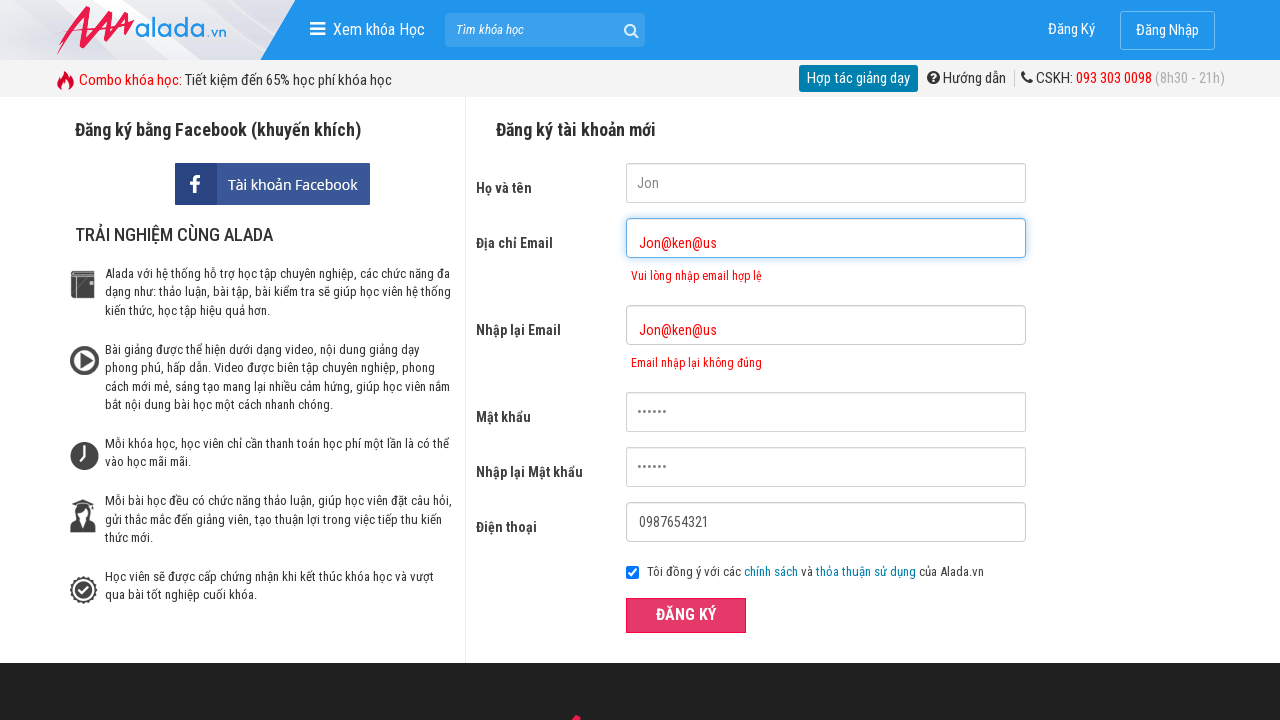